Tests hover functionality by moving mouse over images and verifying that user information appears on hover

Starting URL: https://the-internet.herokuapp.com/hovers

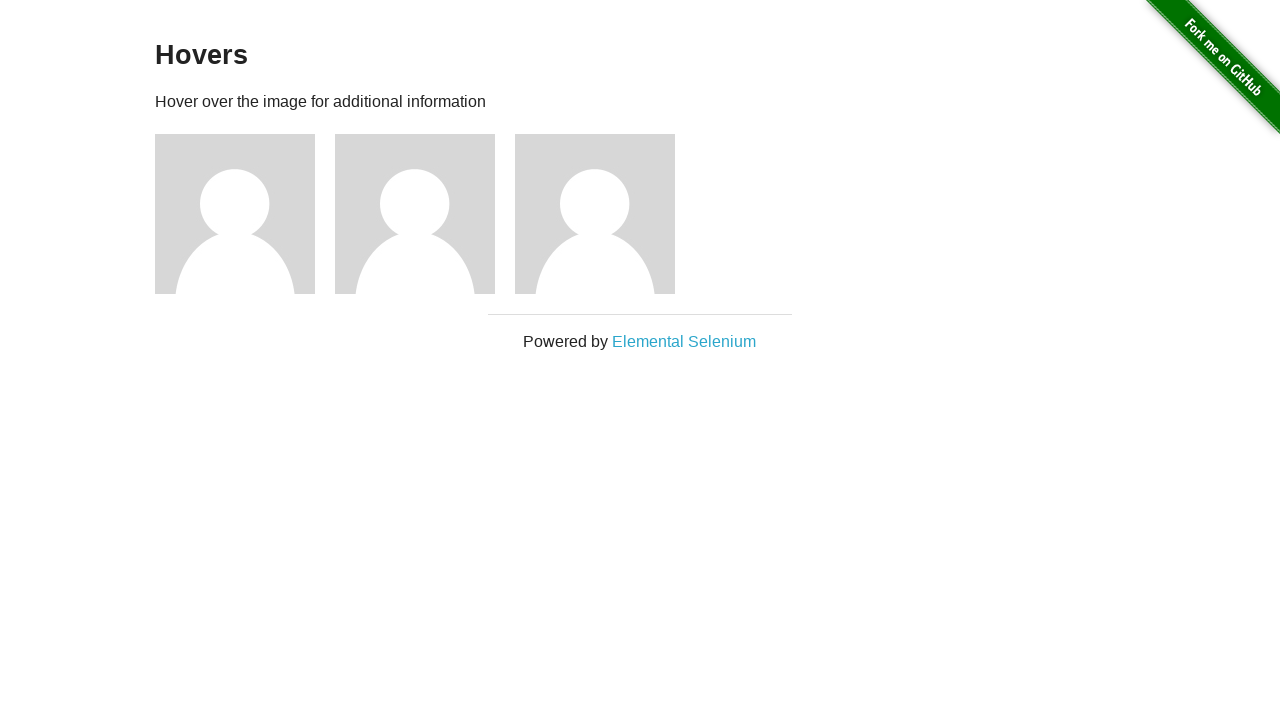

Located all hover elements on the page
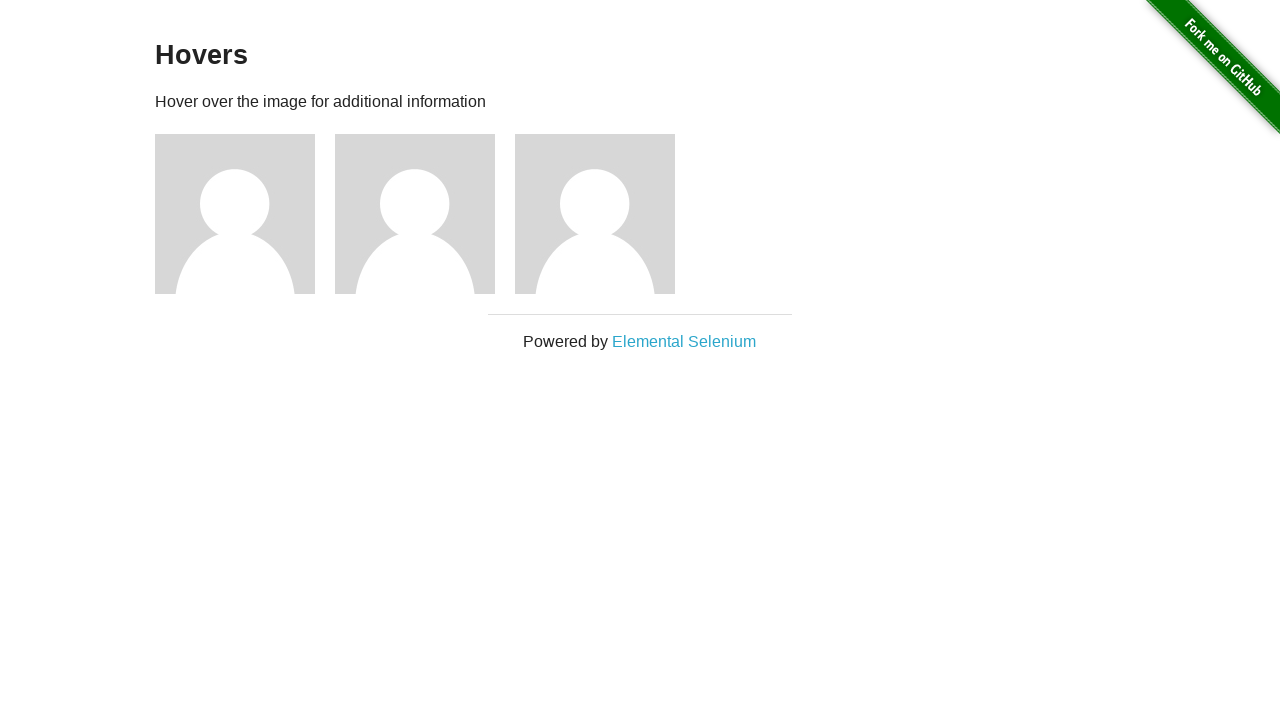

Defined expected usernames for verification
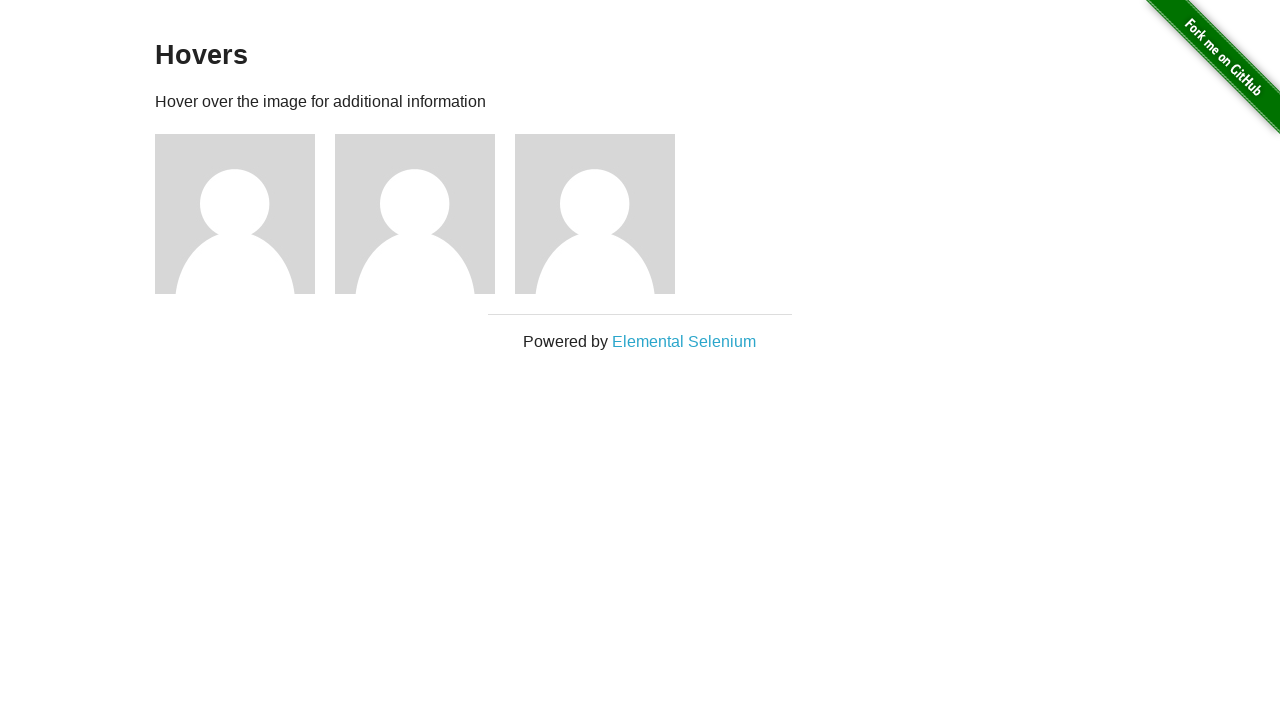

Hovered over image 1 at (245, 214) on xpath=//*[@id='content']/div/div >> nth=0
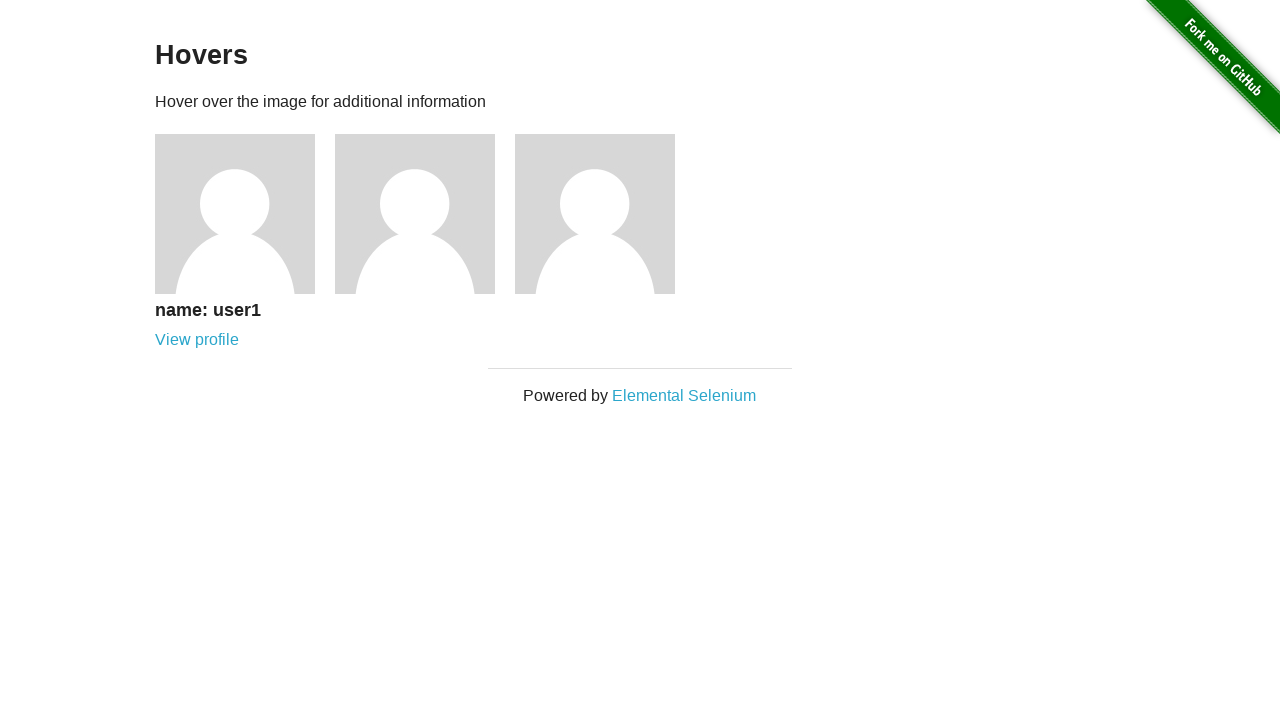

Waited for hover effect to appear on image 1
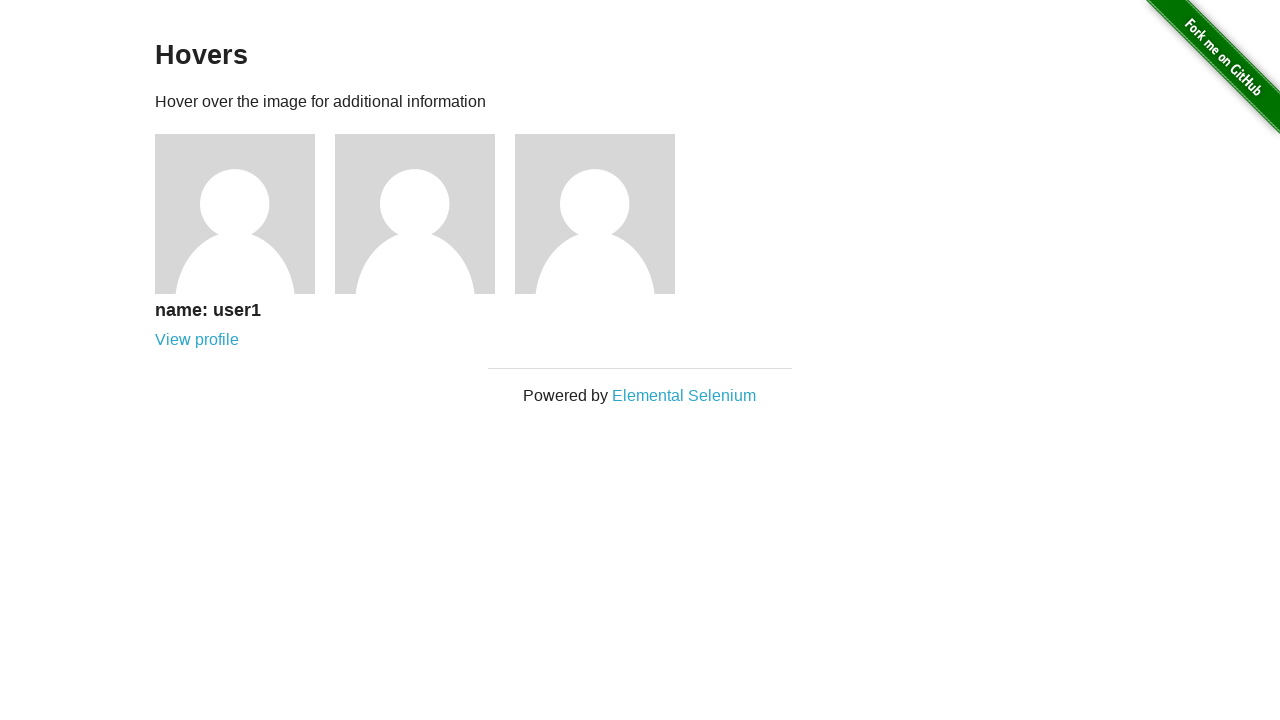

Retrieved username text on hover: 'name: user1'
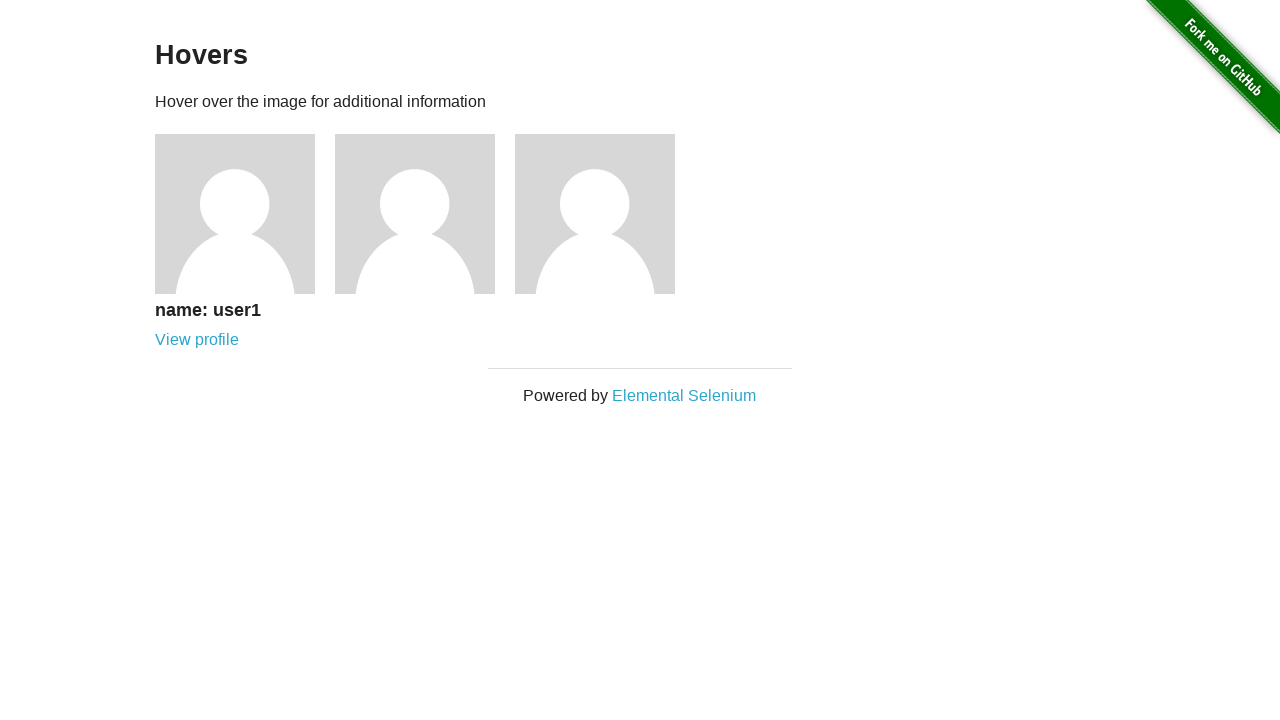

Verified username 'name: user1' matches expected value 'name: user1'
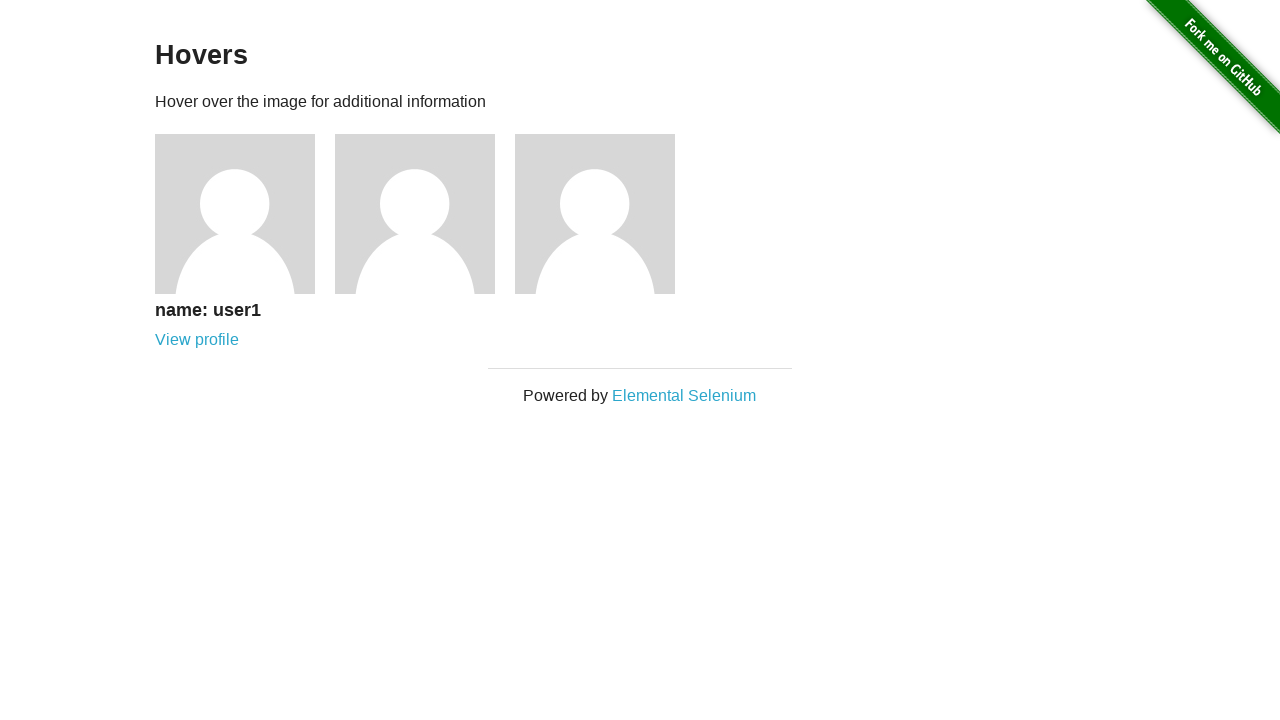

Hovered over image 2 at (425, 214) on xpath=//*[@id='content']/div/div >> nth=1
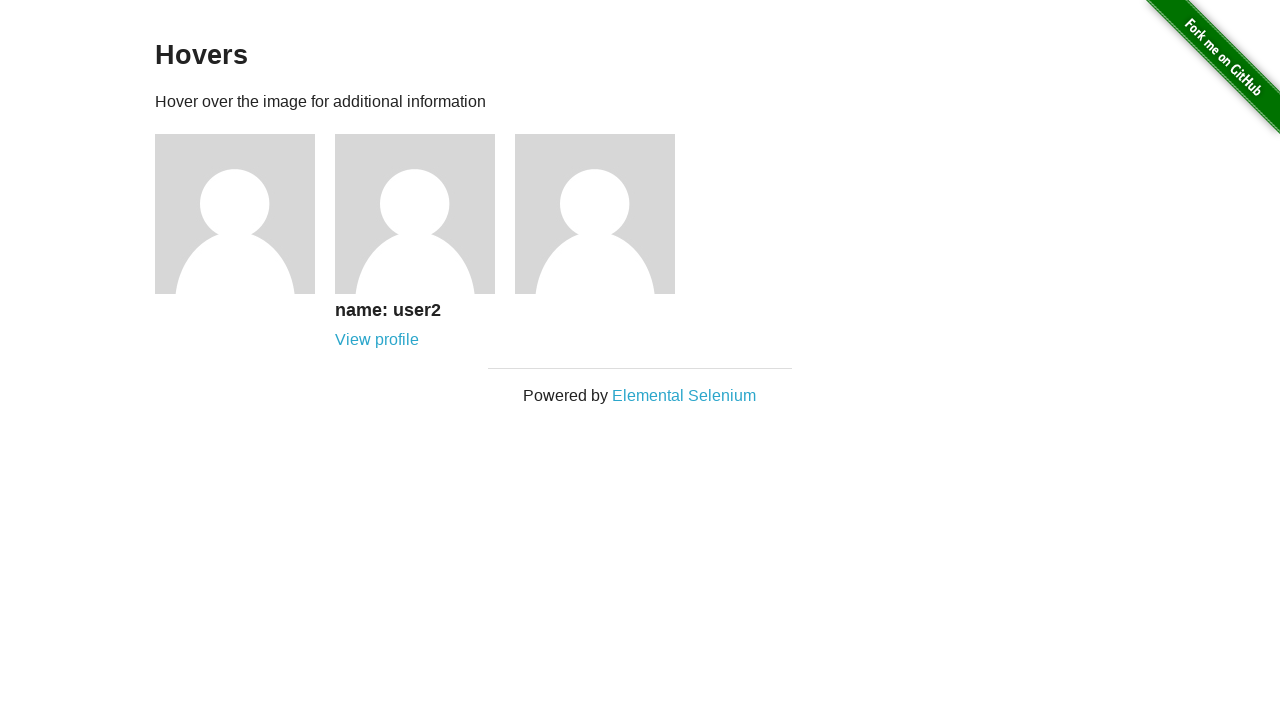

Waited for hover effect to appear on image 2
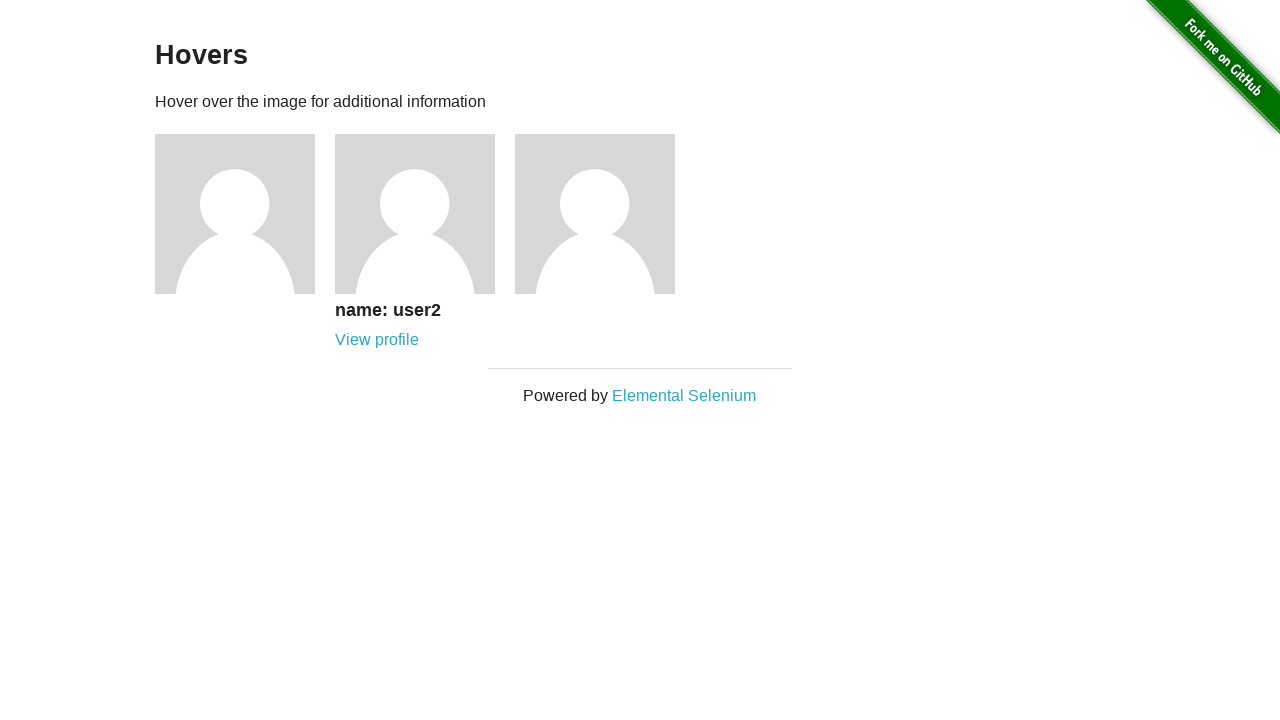

Retrieved username text on hover: 'name: user2'
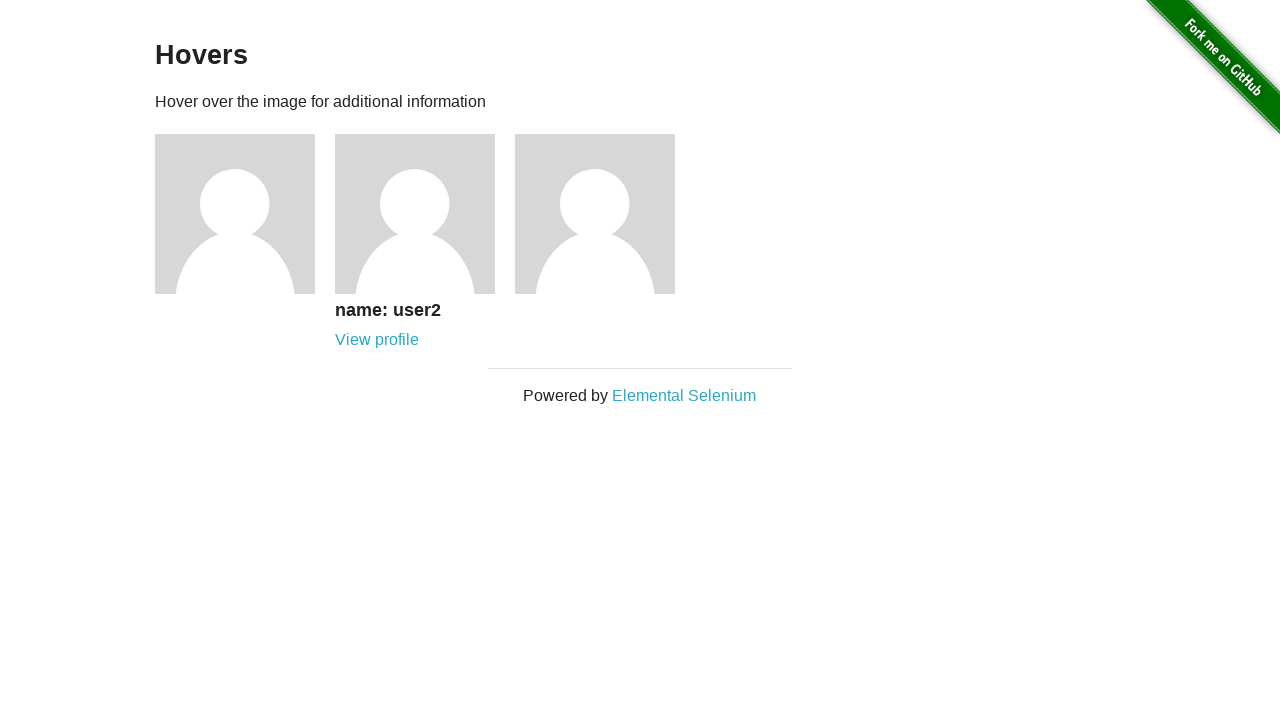

Verified username 'name: user2' matches expected value 'name: user2'
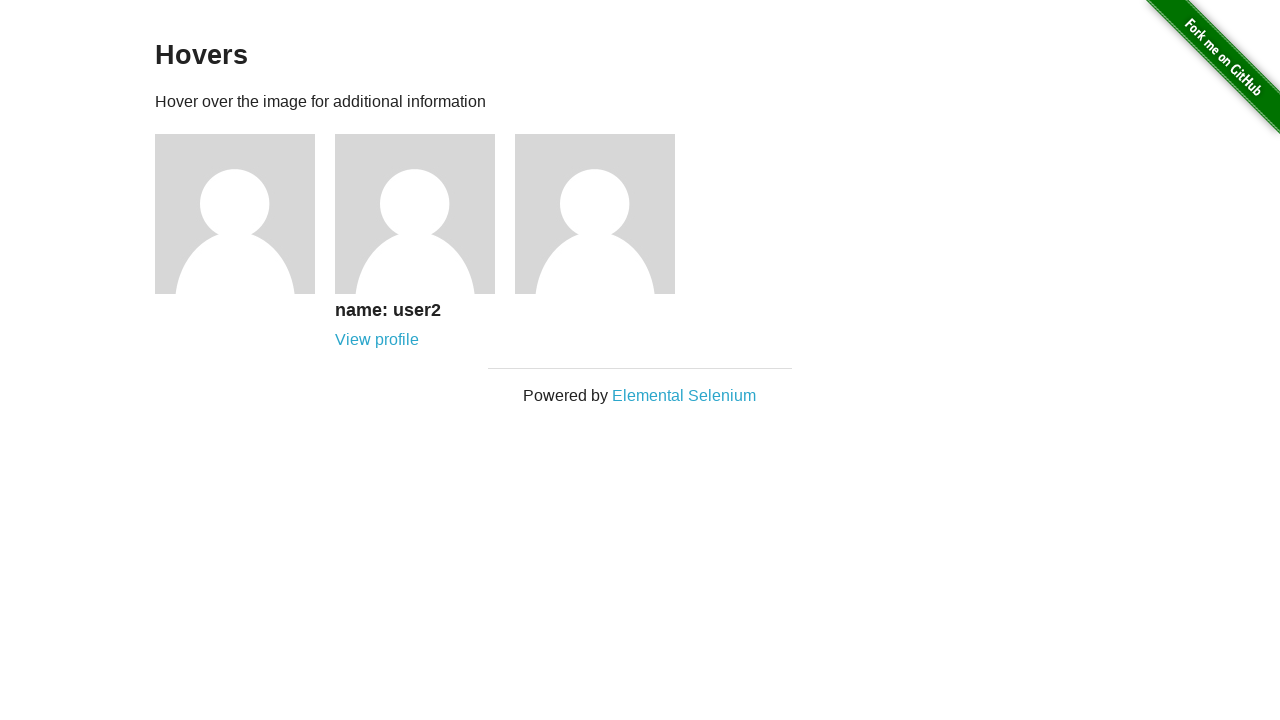

Hovered over image 3 at (605, 214) on xpath=//*[@id='content']/div/div >> nth=2
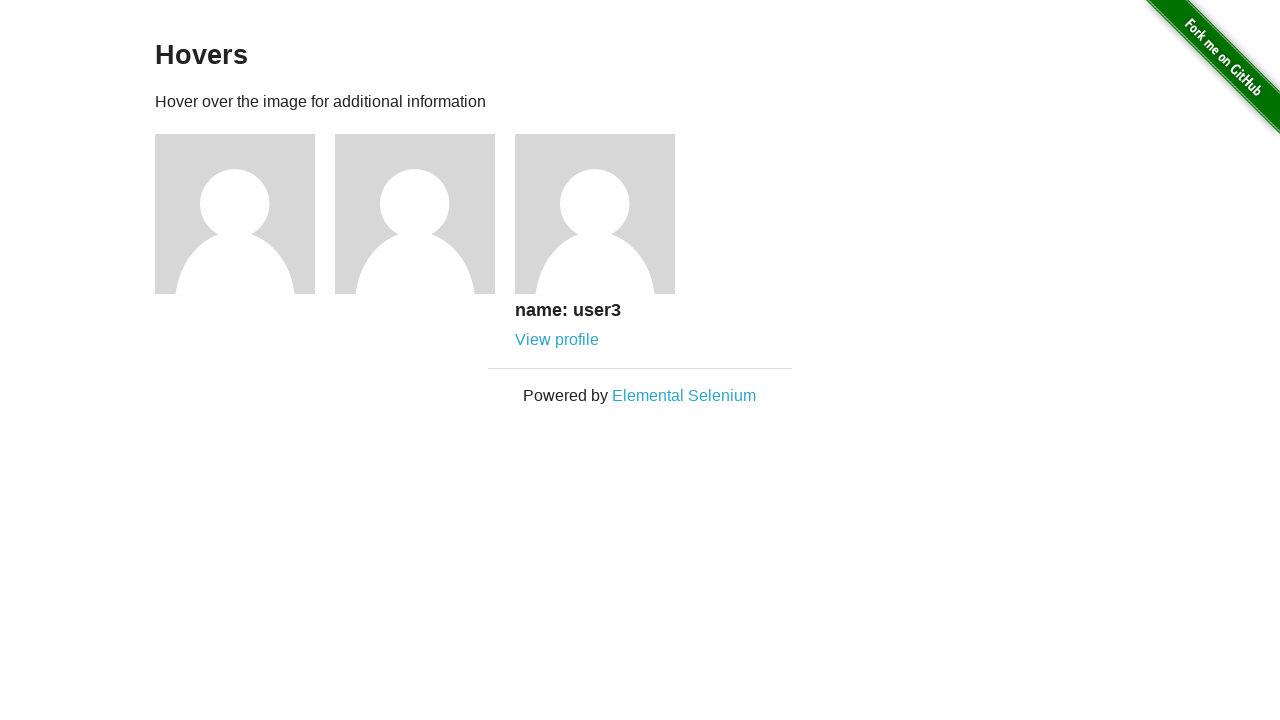

Waited for hover effect to appear on image 3
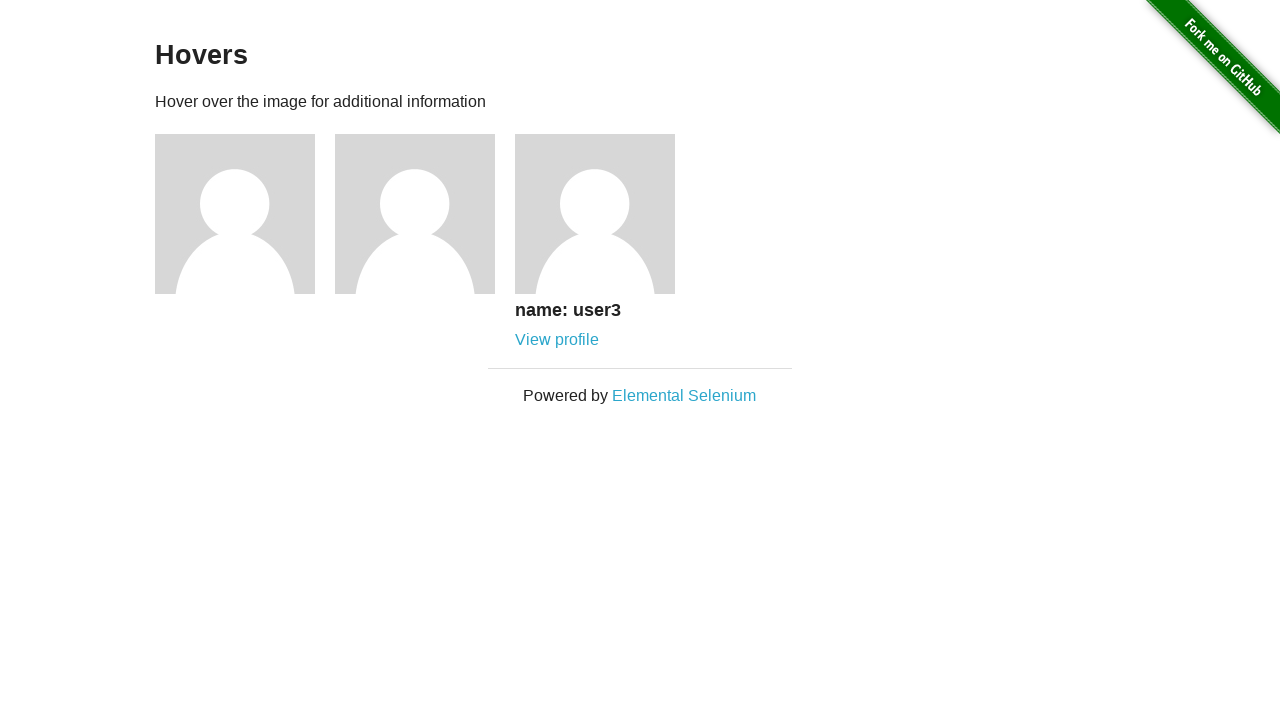

Retrieved username text on hover: 'name: user3'
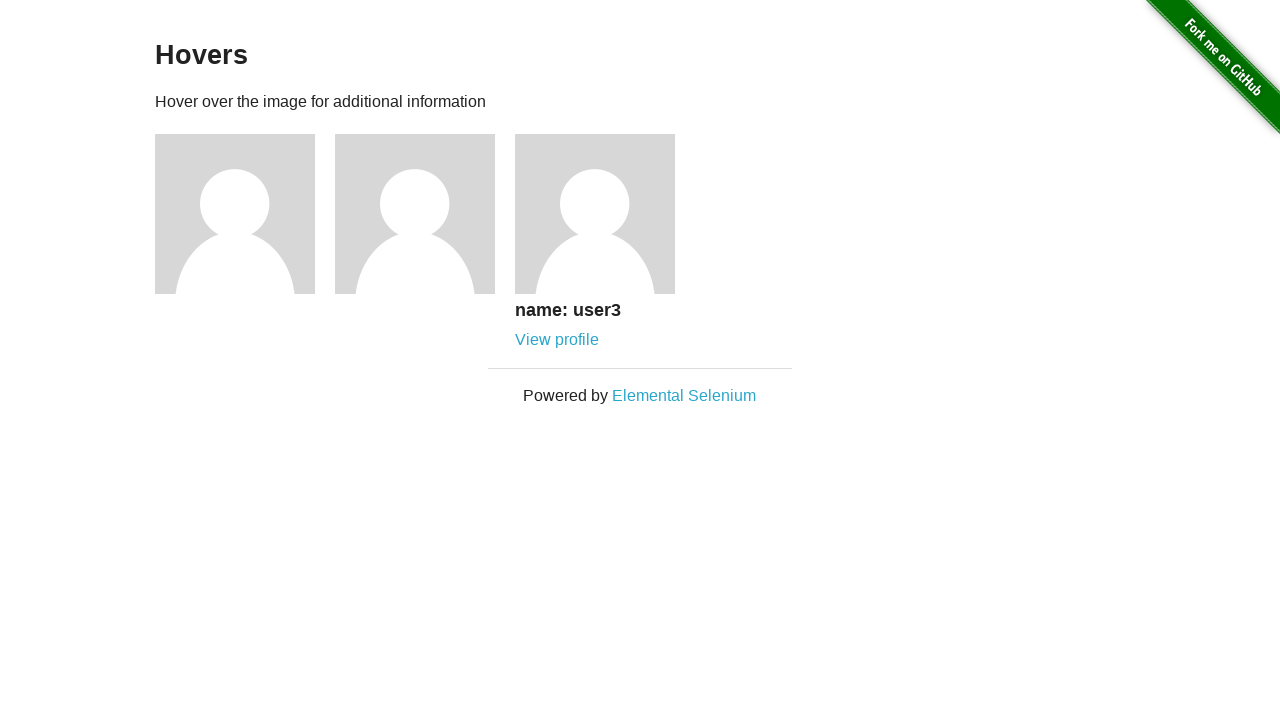

Verified username 'name: user3' matches expected value 'name: user3'
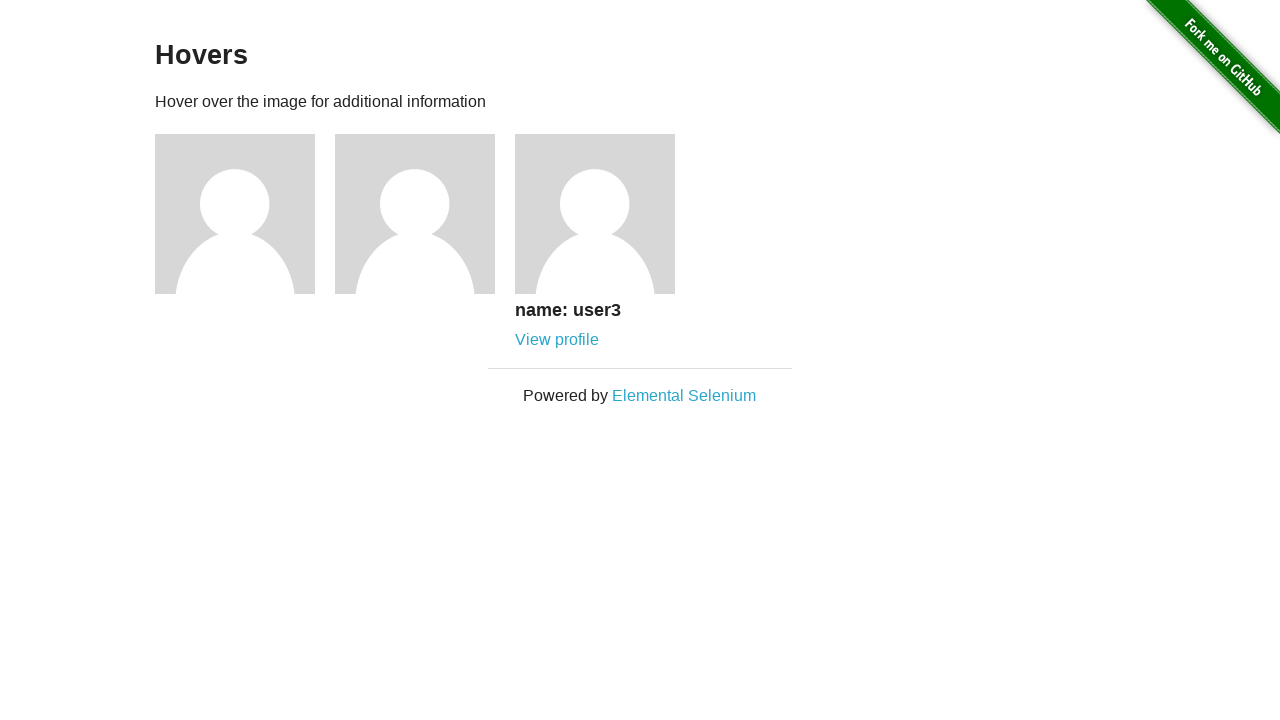

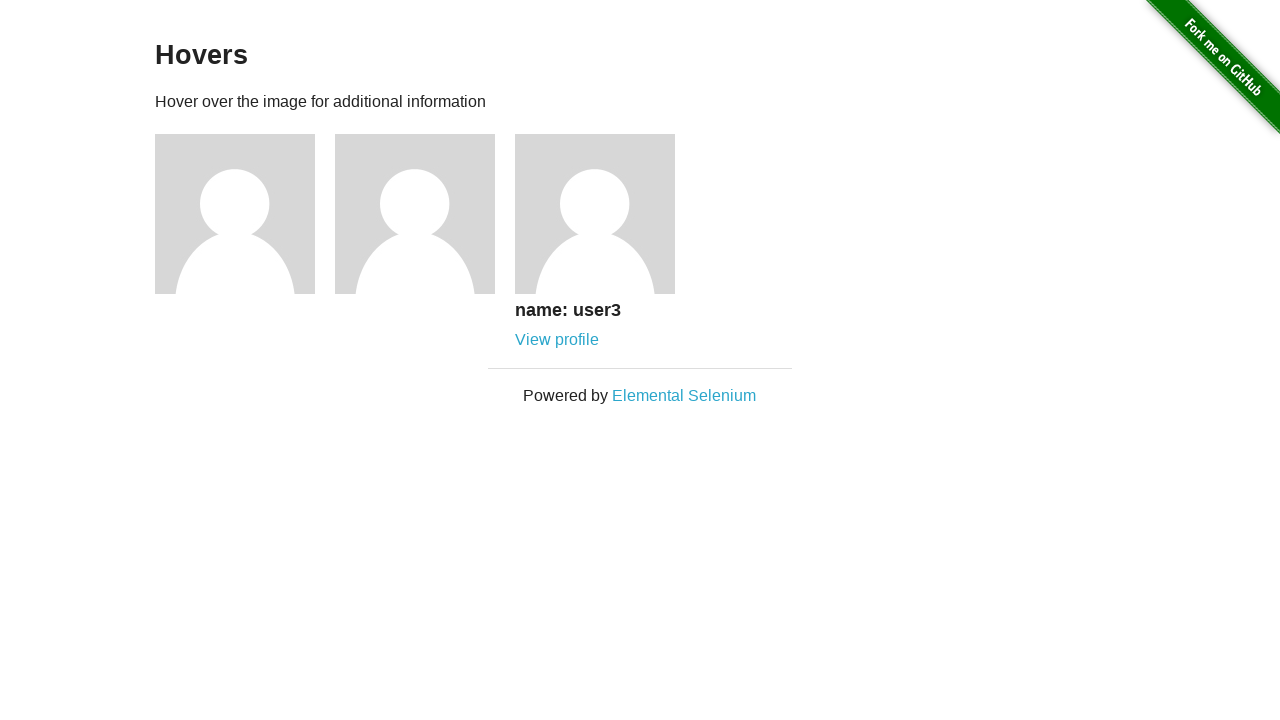